Tests checkbox functionality by locating two checkboxes and clicking them if they are not already selected

Starting URL: https://the-internet.herokuapp.com/checkboxes

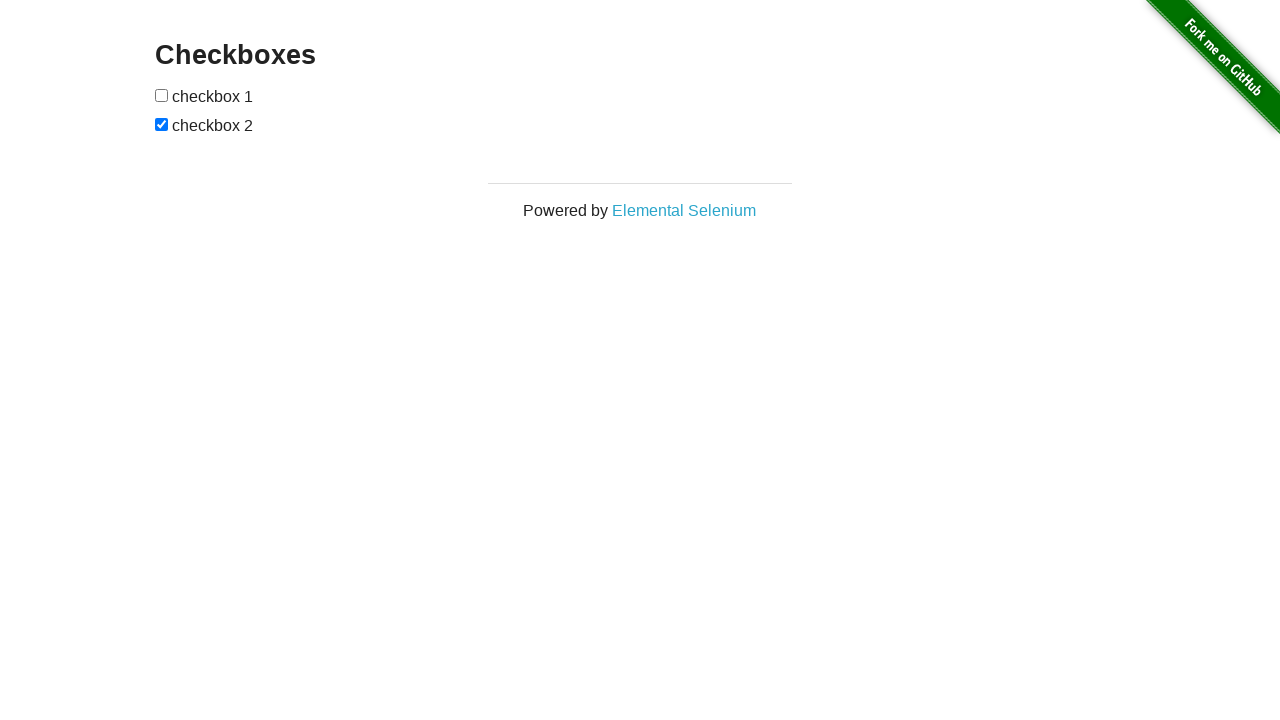

Located first checkbox element
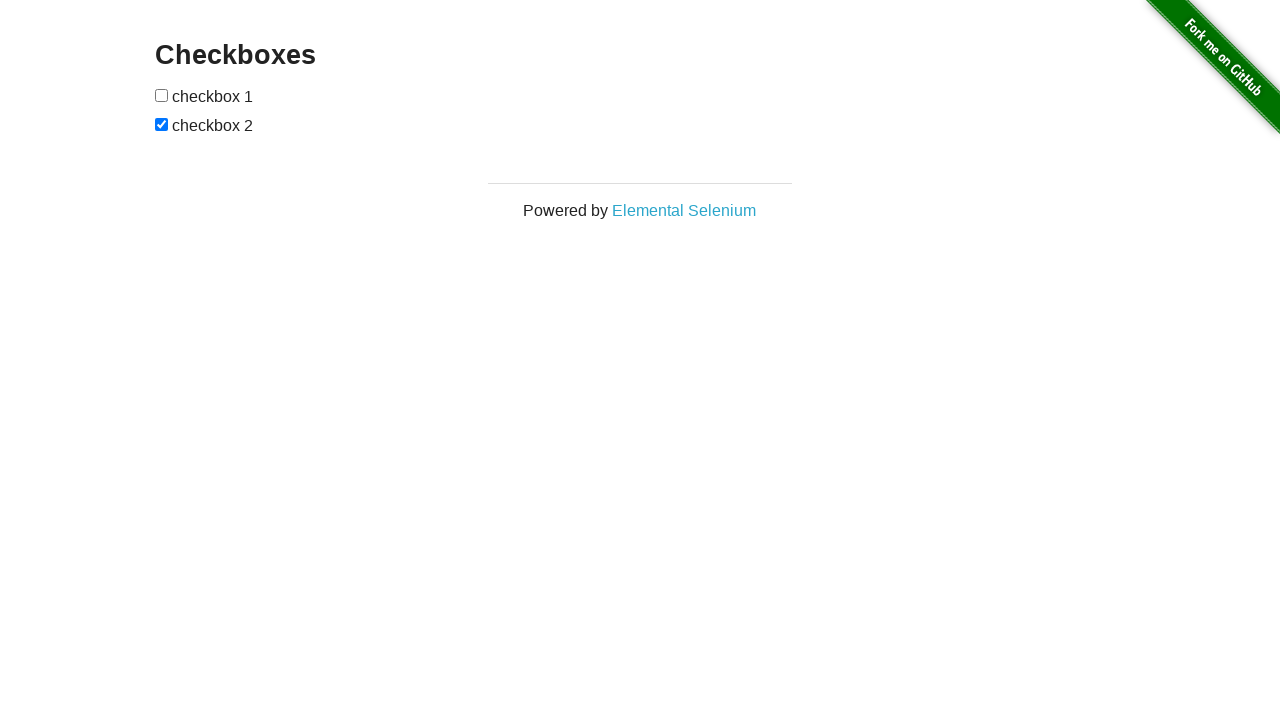

Located second checkbox element
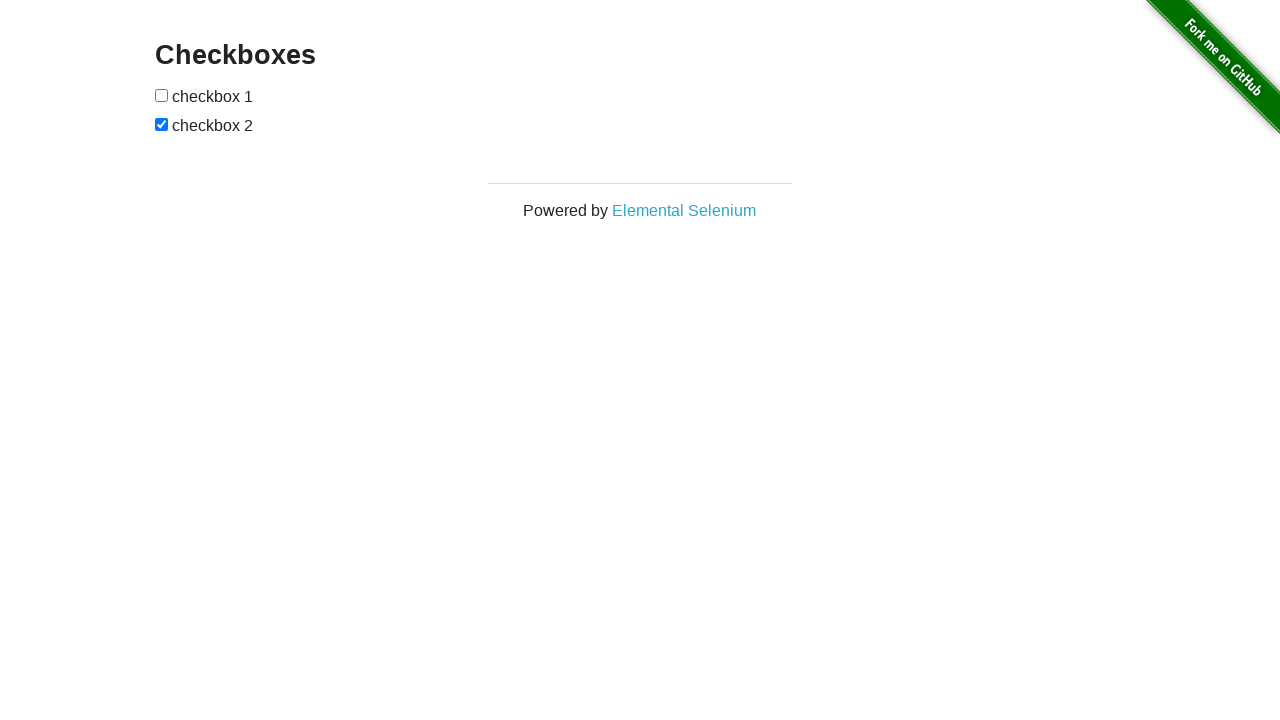

Checked first checkbox - it was not selected at (162, 95) on (//input[@type='checkbox'])[1]
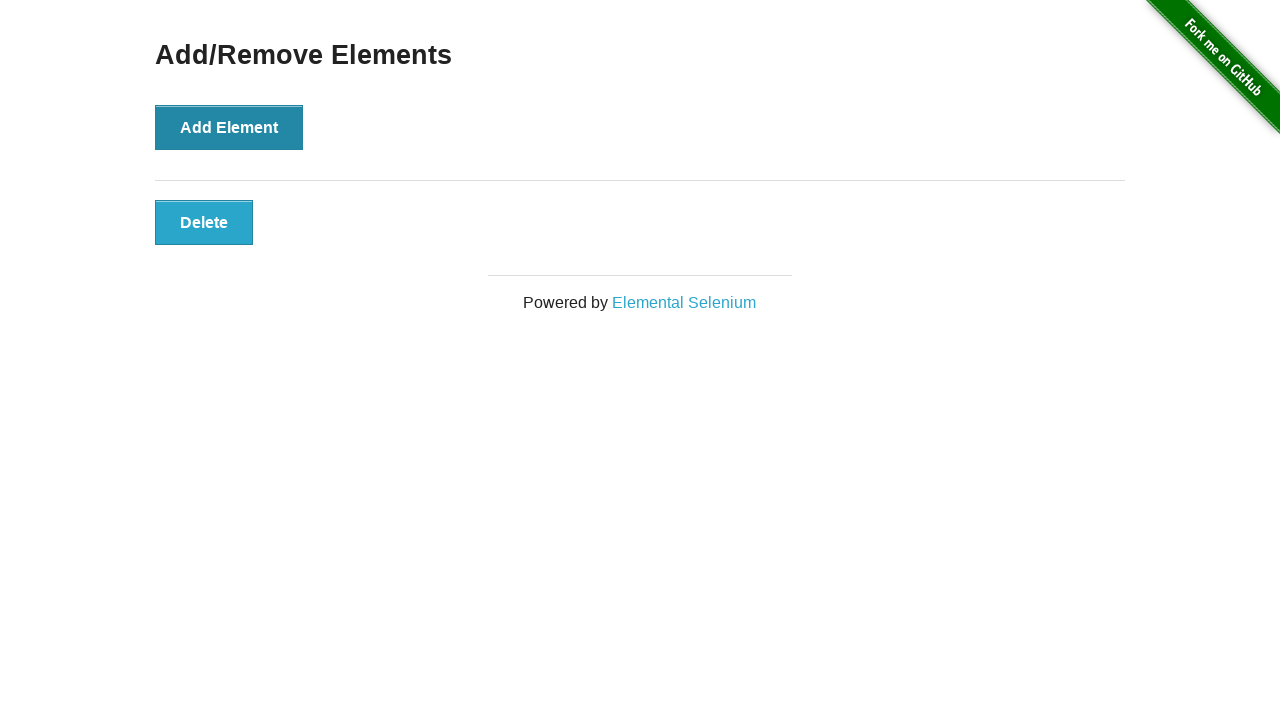

Clicked first checkbox
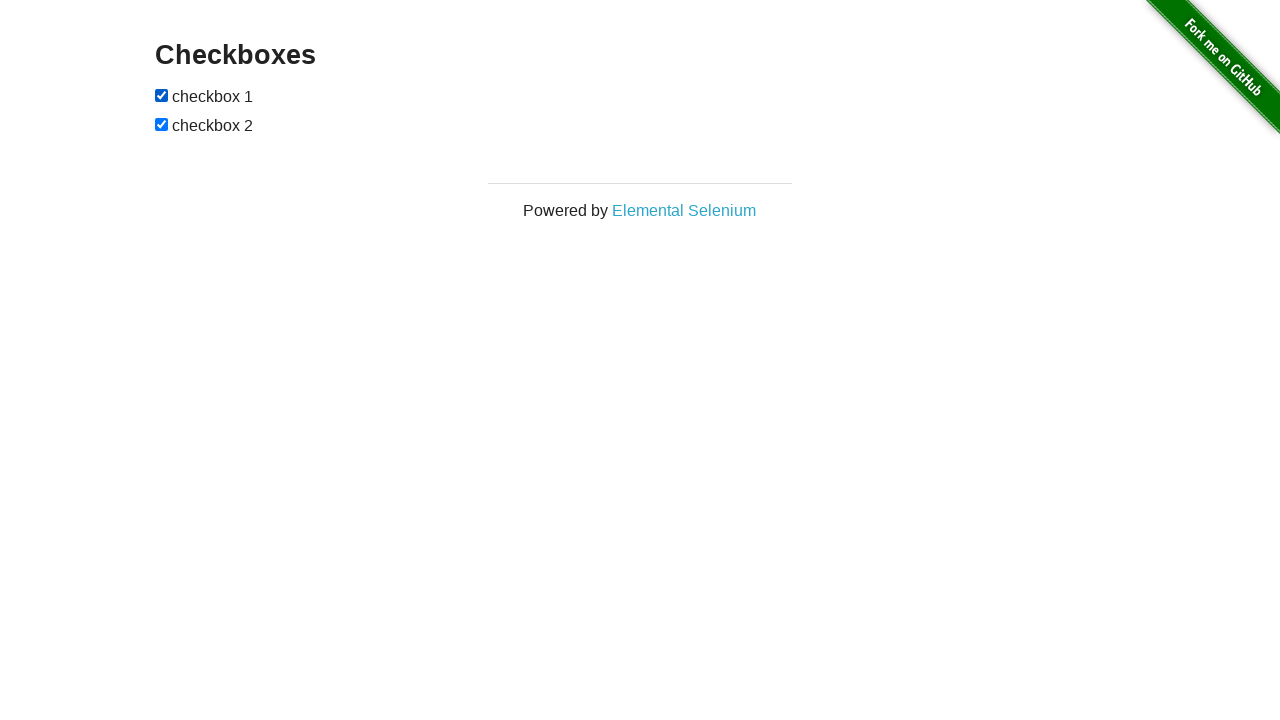

Second checkbox was already selected, no action taken
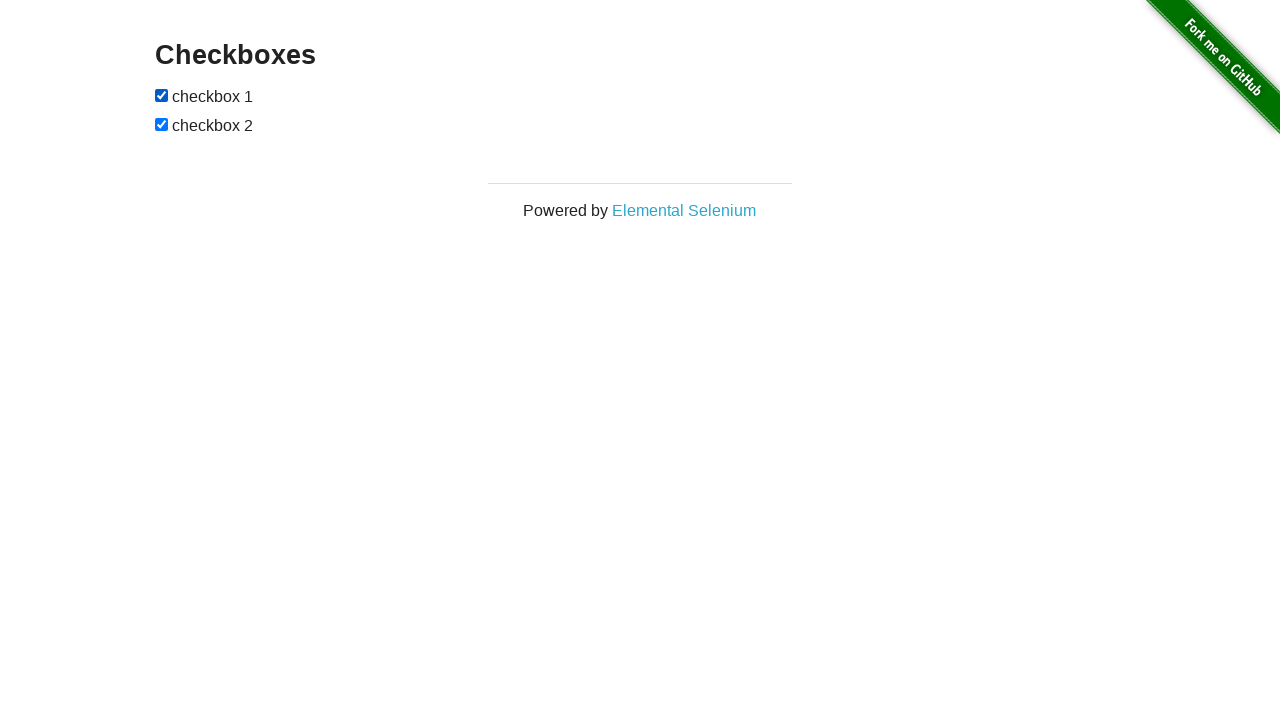

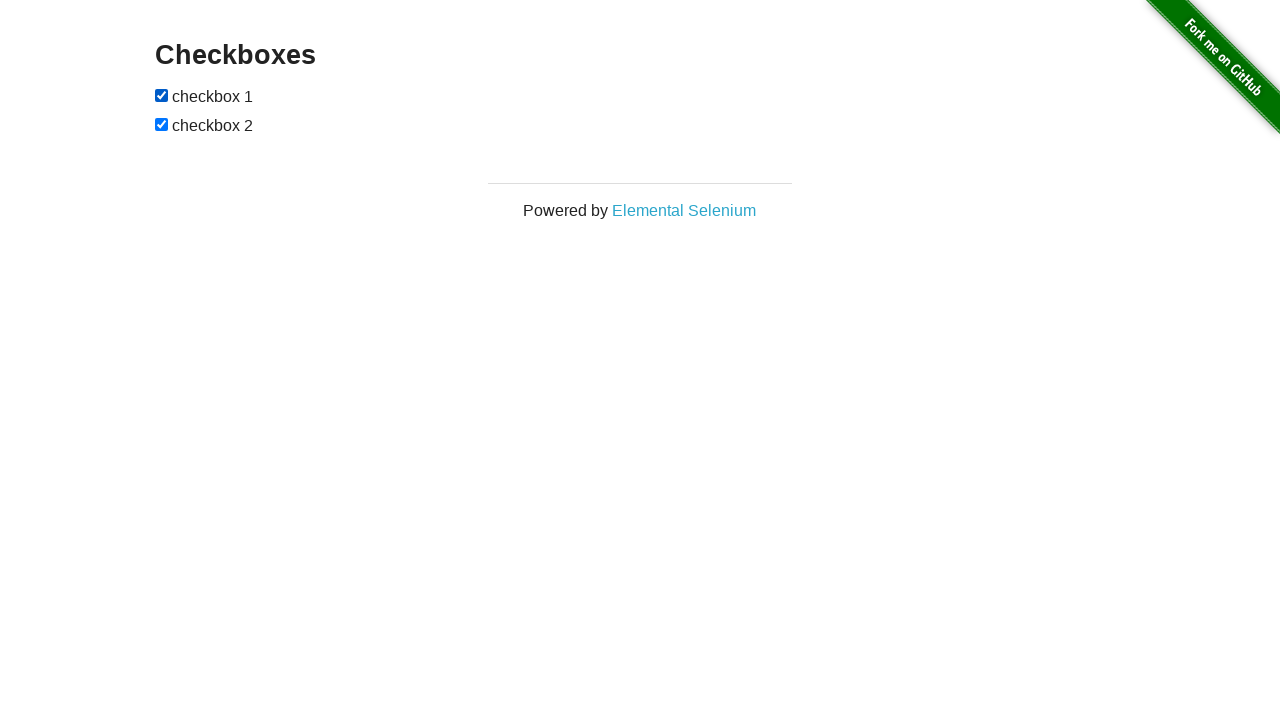